Navigates to the Dynamic Content page with static elements and verifies the page title is "Dynamic Content"

Starting URL: https://the-internet.herokuapp.com/

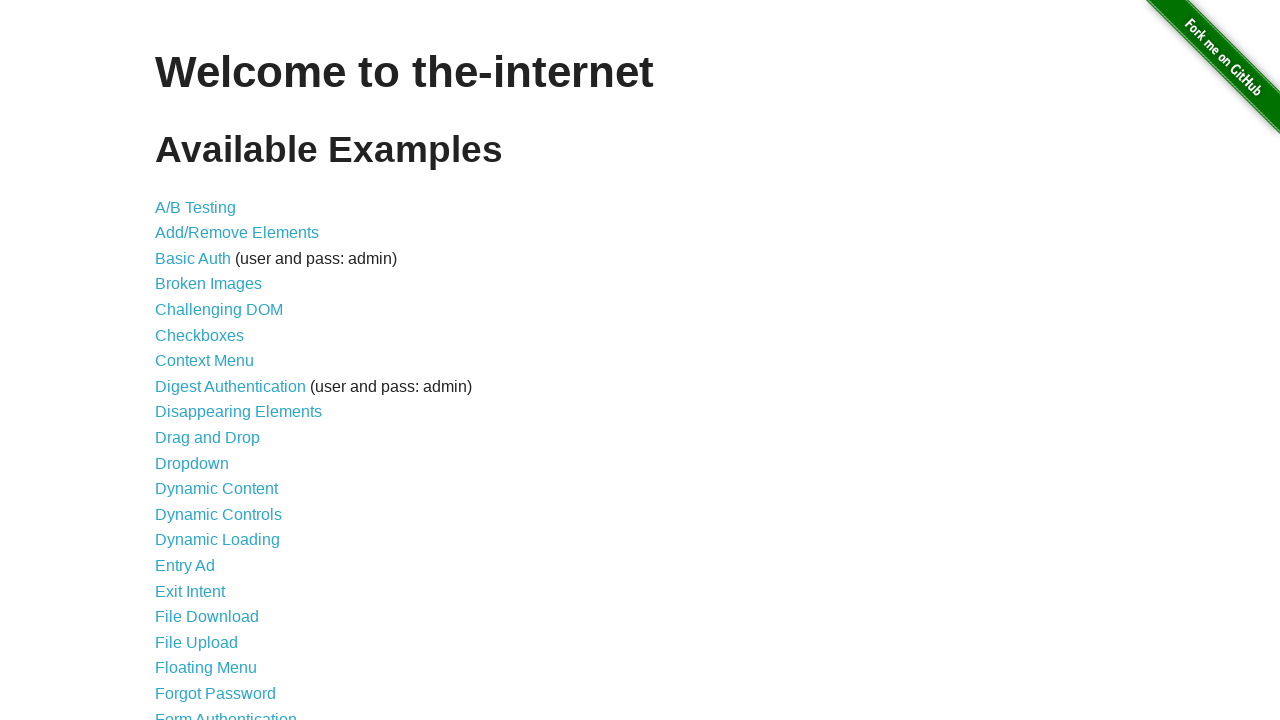

Waited for h1 element to load on home page
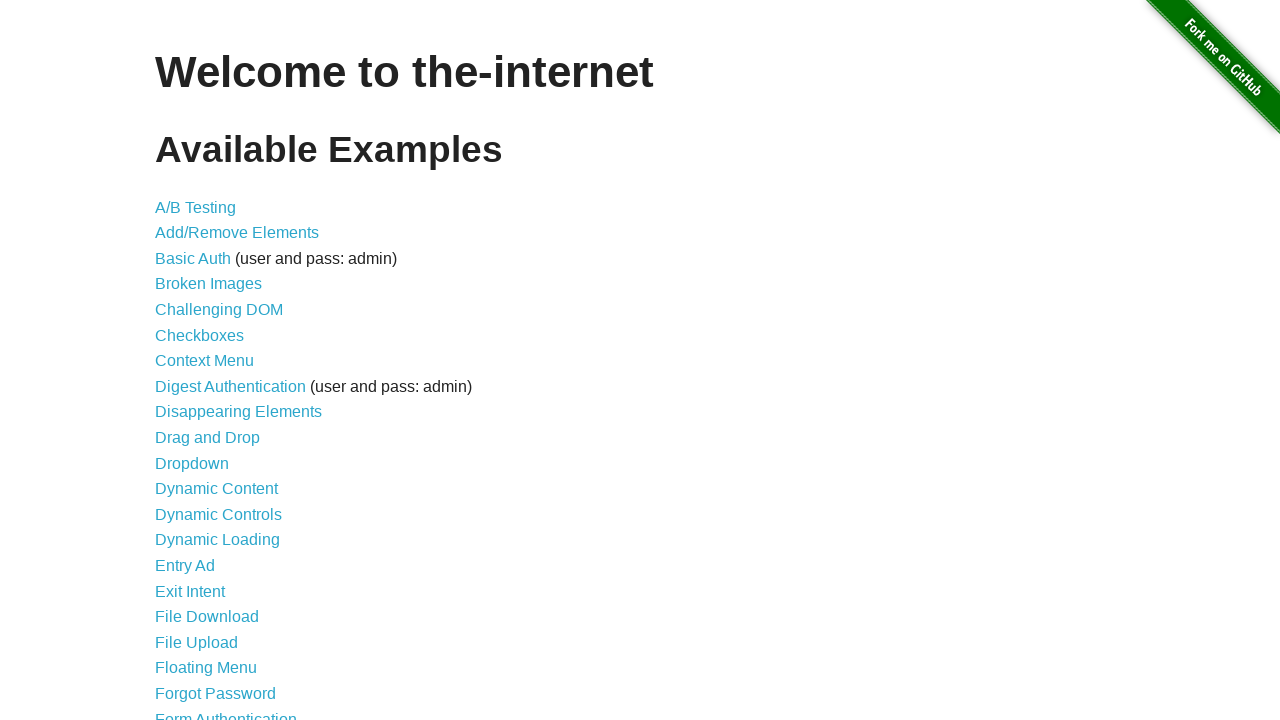

Clicked on Dynamic Content link (12th item in list) at (216, 489) on xpath=/html/body/div[2]/div/ul/li[12]/a
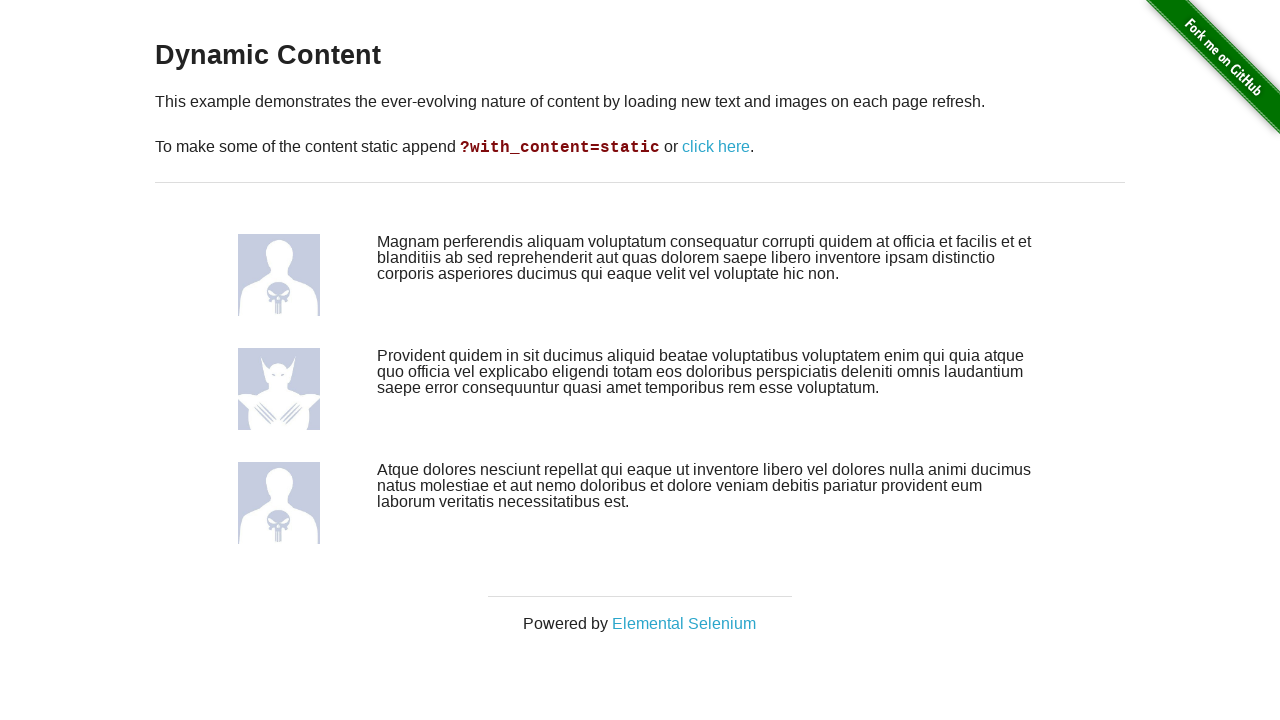

Clicked on link to view static content at (716, 147) on xpath=/html/body/div[2]/div/div/p[2]/a
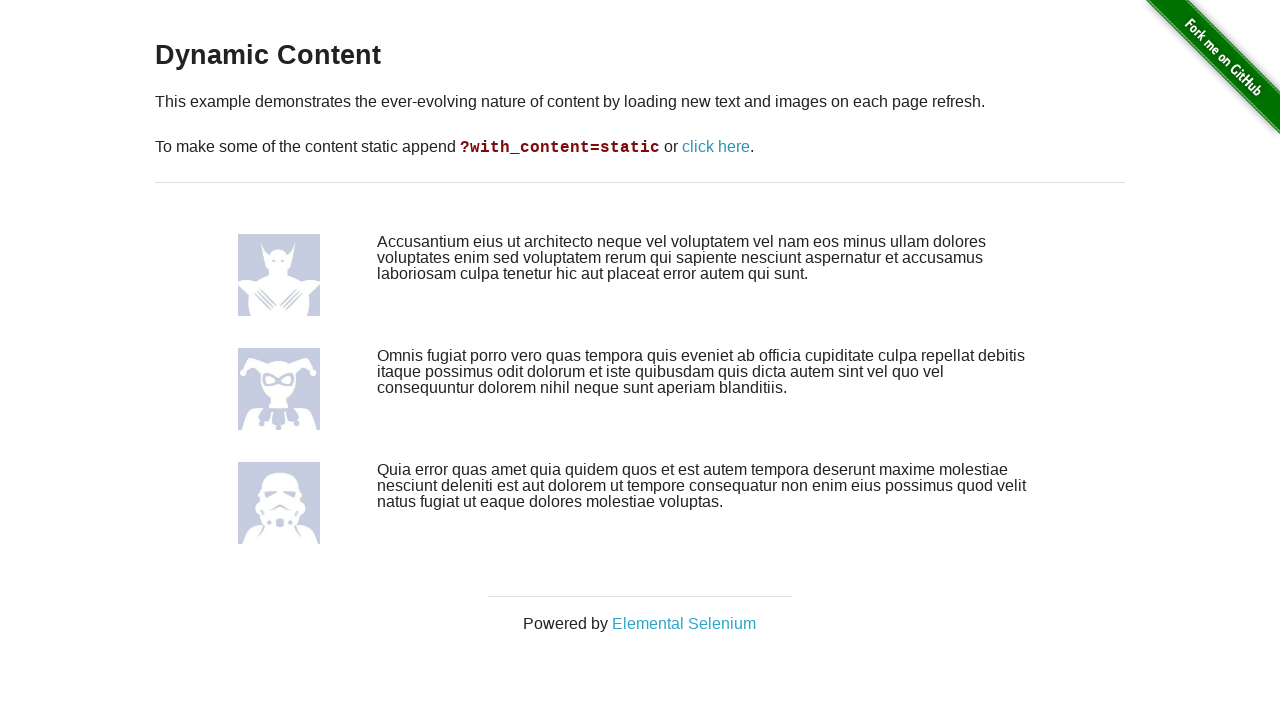

Located h3 element containing page title
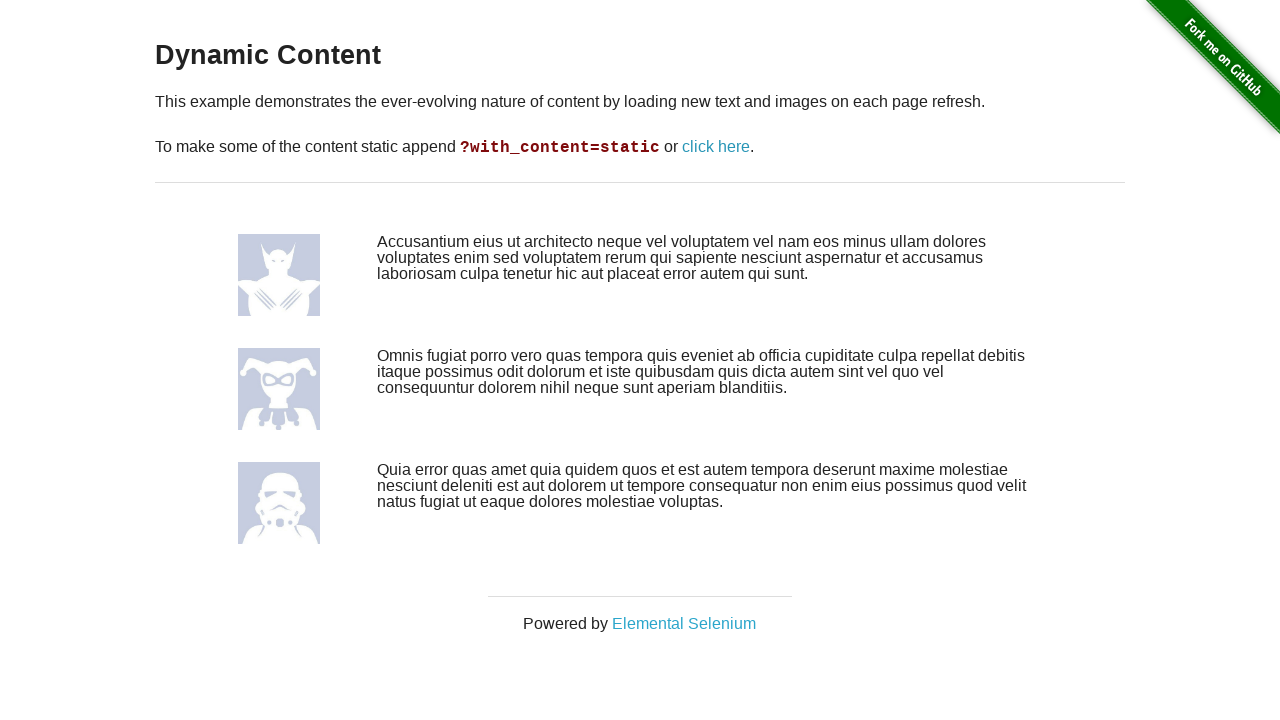

Waited for h3 element to be present (page title should be 'Dynamic Content')
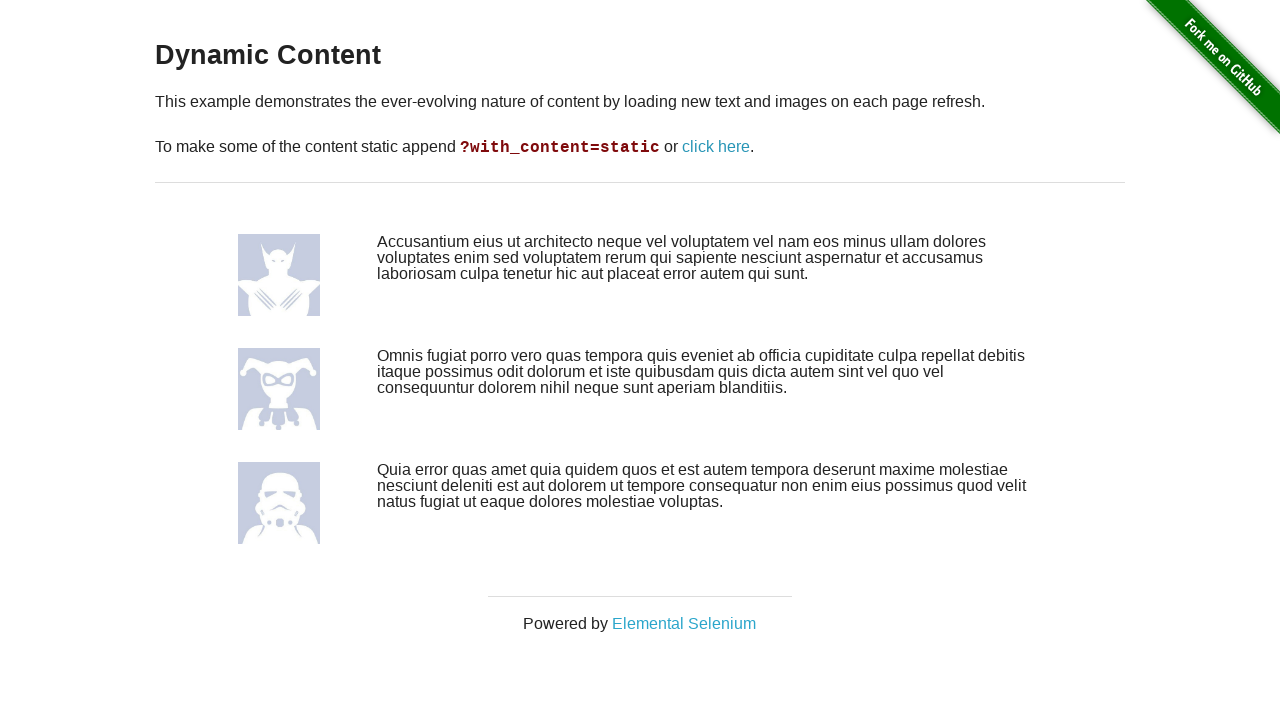

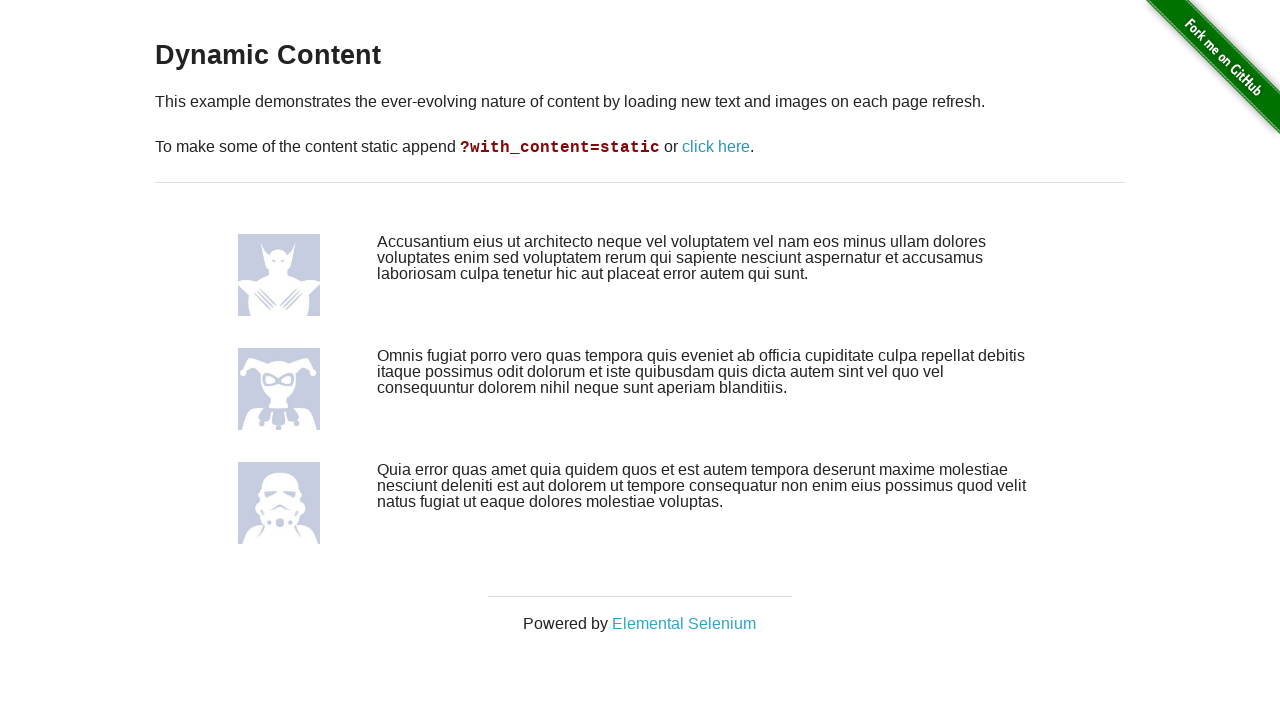